Tests accepting a timed JavaScript alert that appears after 5 seconds delay

Starting URL: https://demoqa.com/alerts

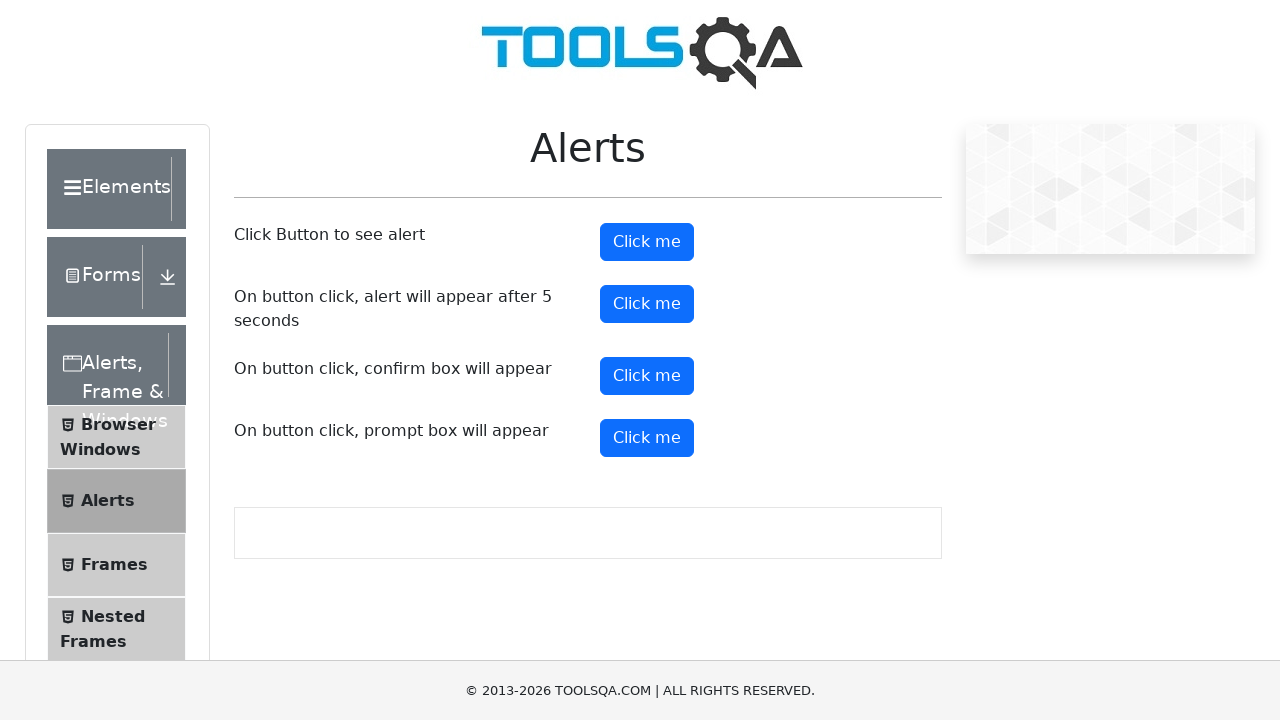

Clicked the Alerts menu item at (107, 365) on text=Alerts
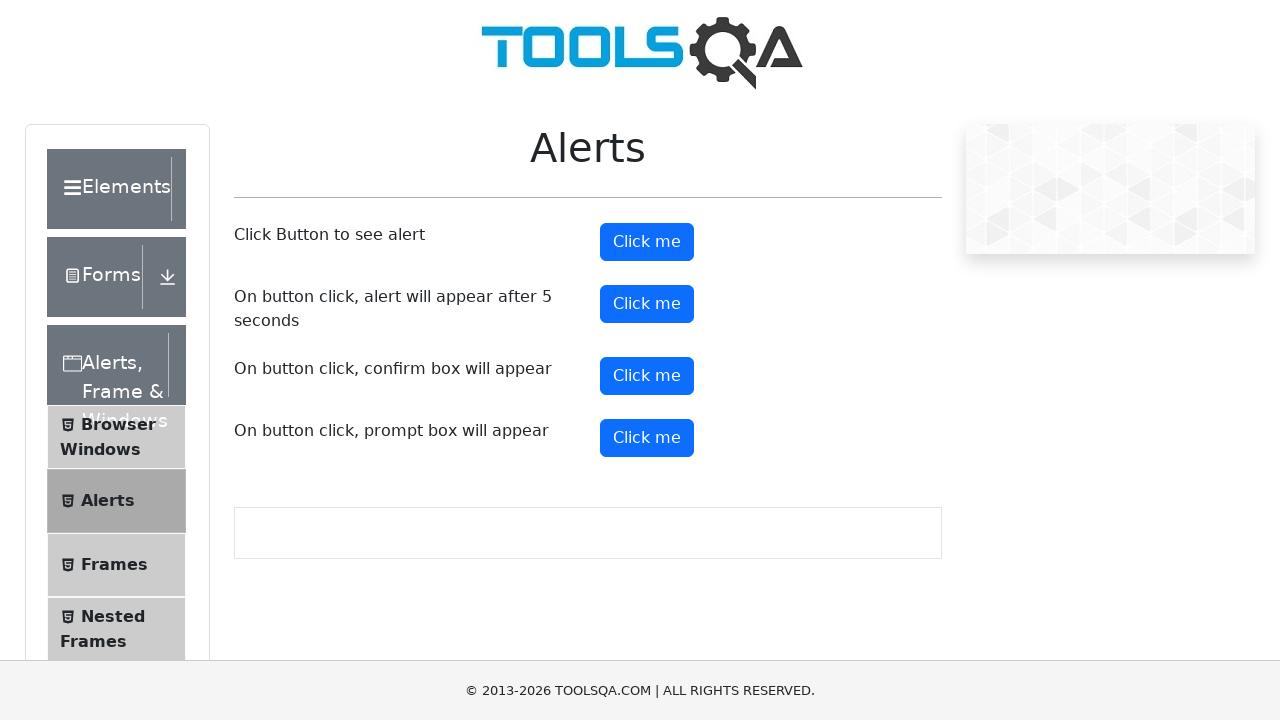

Set up dialog handler to accept alerts
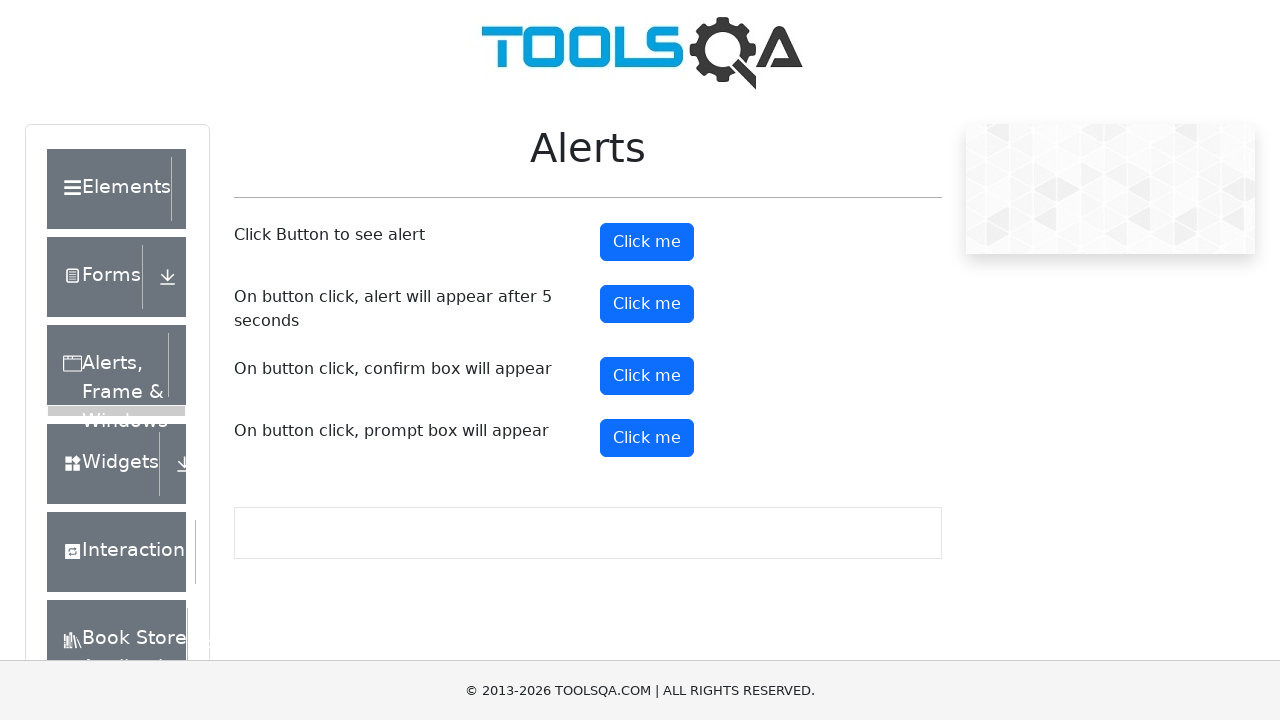

Clicked the timer alert button at (647, 304) on #timerAlertButton
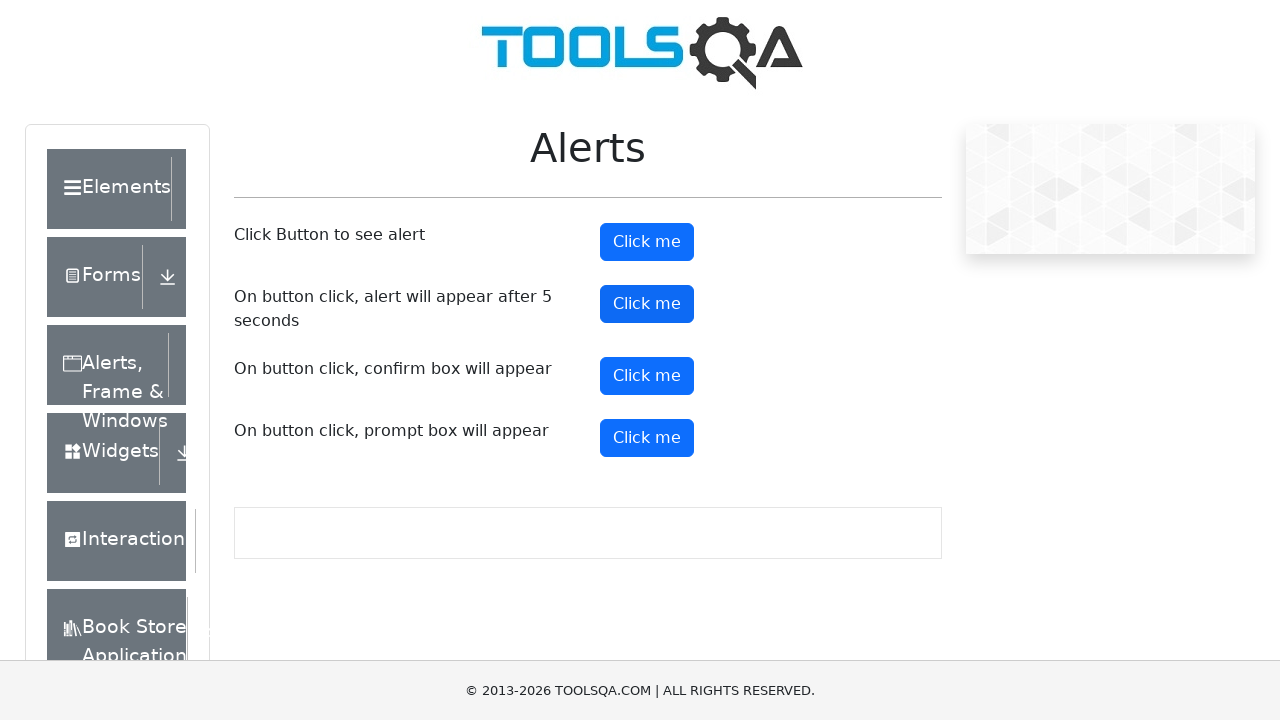

Waited for timed alert to appear and be automatically accepted after 5+ seconds
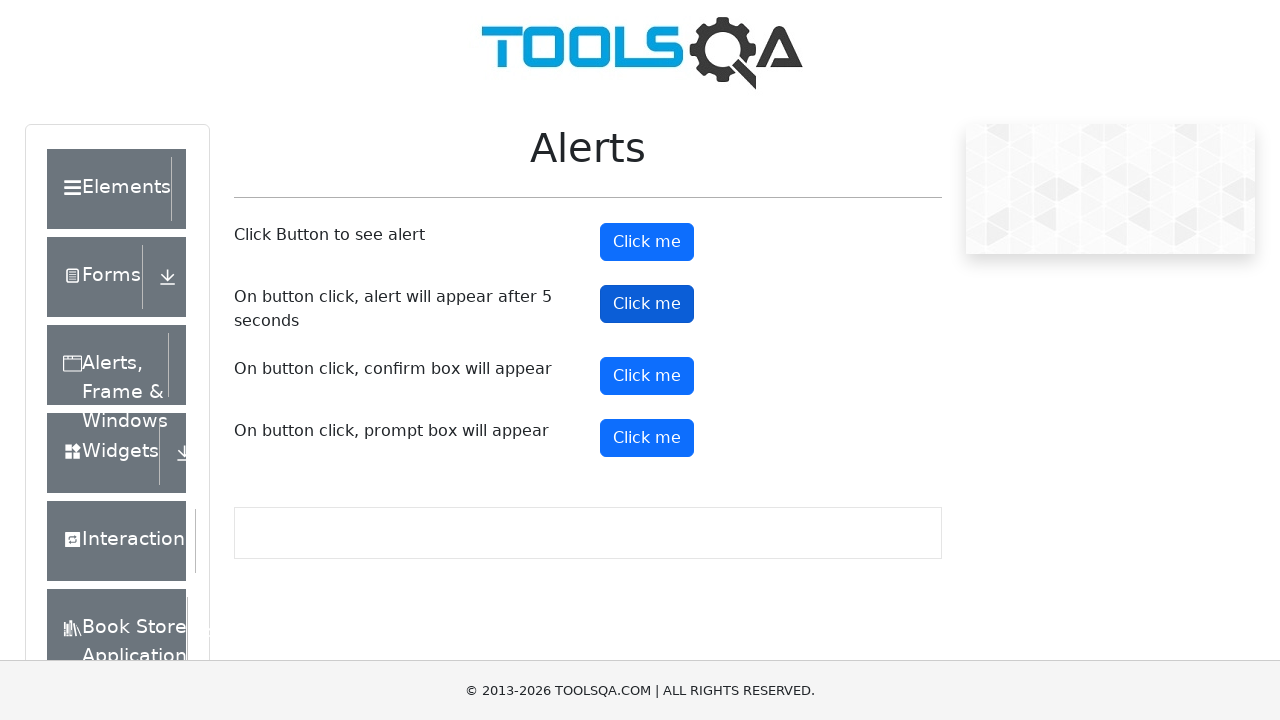

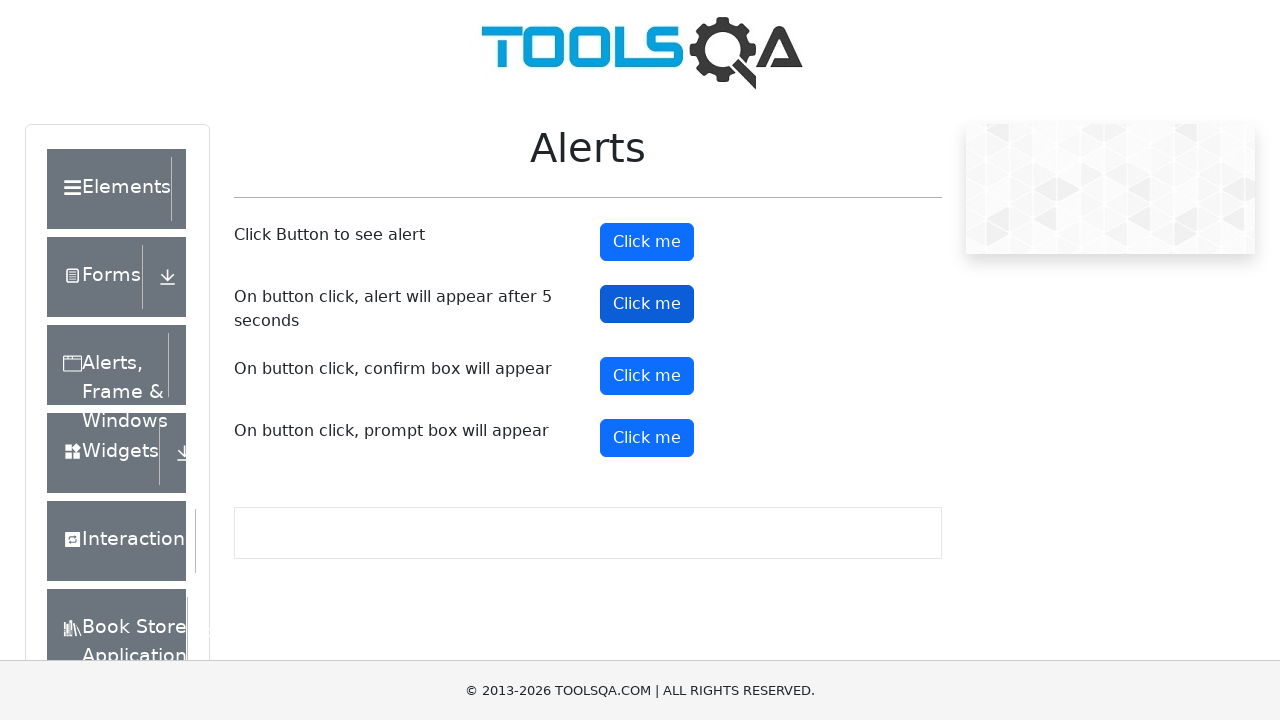